Fills out a practice form by entering personal information, selecting options for gender, experience, profession, tools, continent and commands, then submits the form

Starting URL: https://www.techlistic.com/p/selenium-practice-form.html

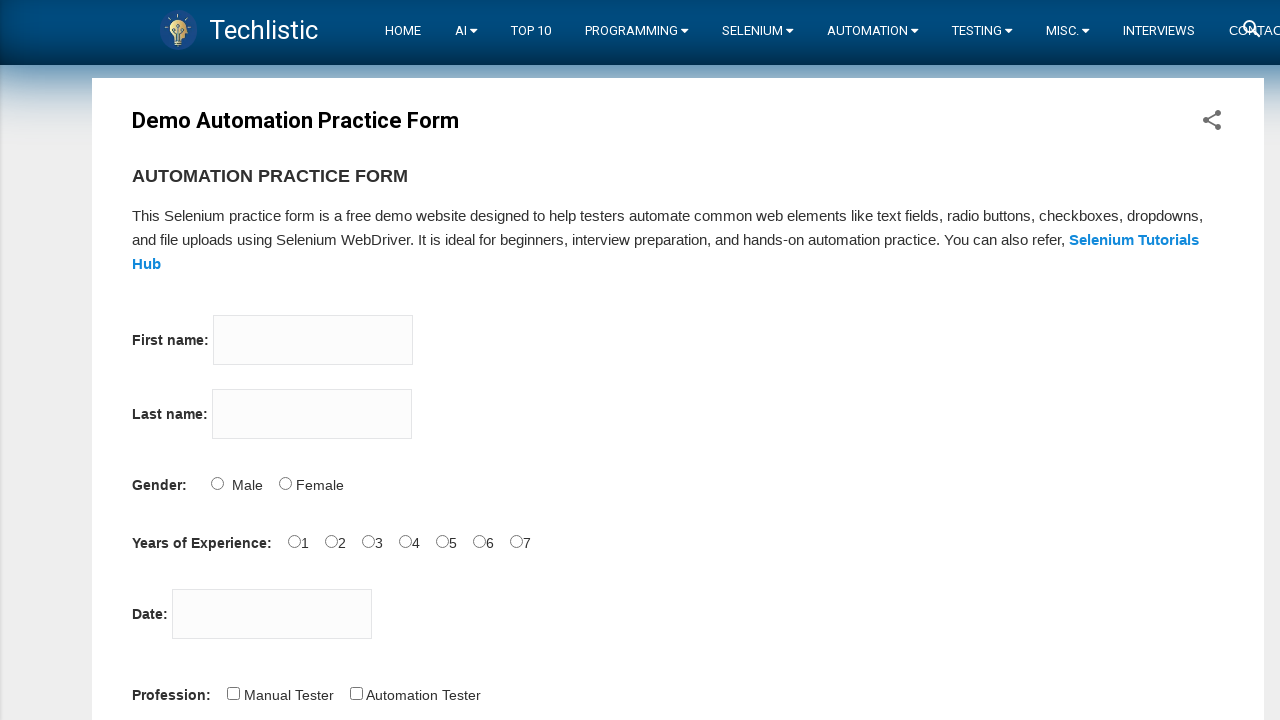

Filled first name field with 'John' on input[name='firstname']
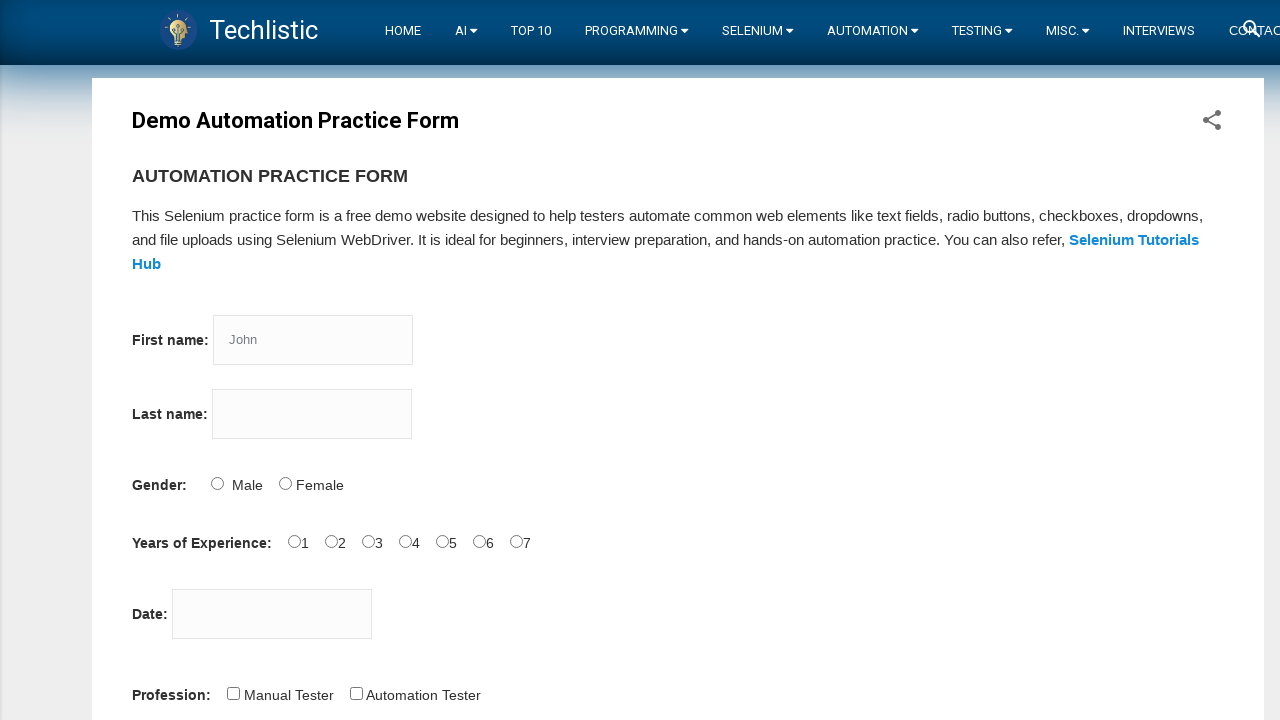

Filled last name field with 'Smith' on input[name='lastname']
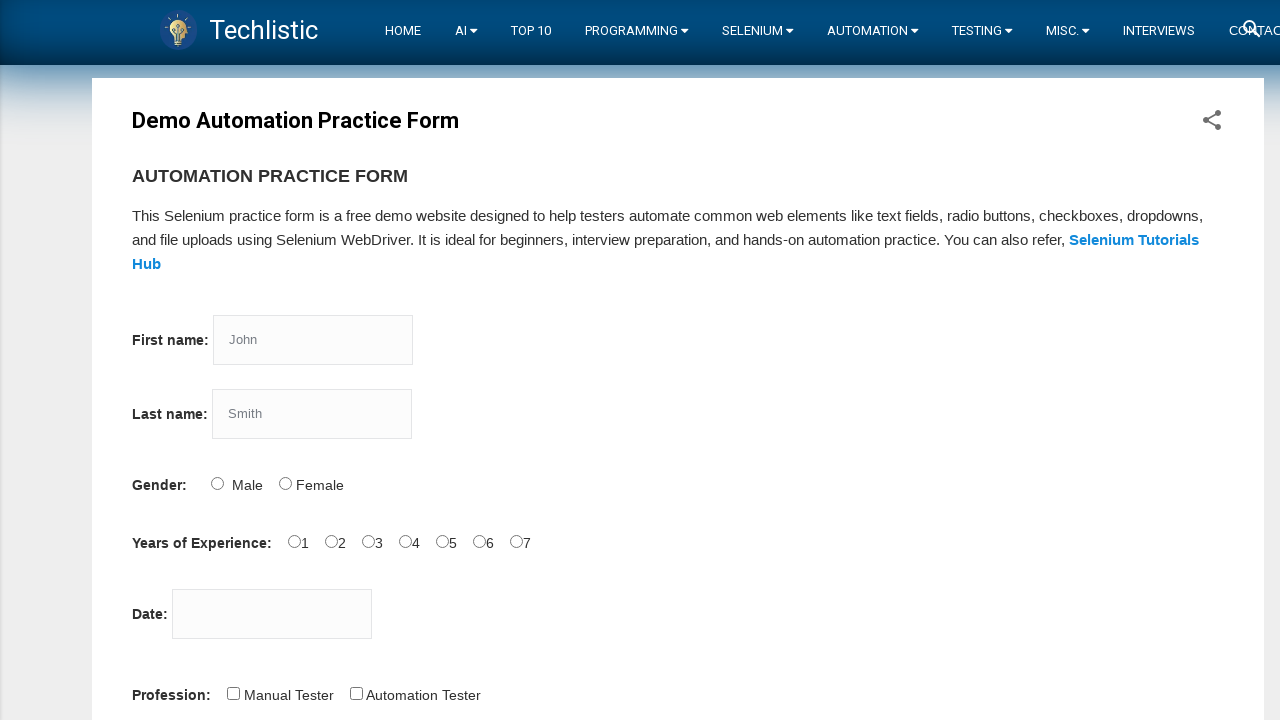

Scrolled down to reveal form elements
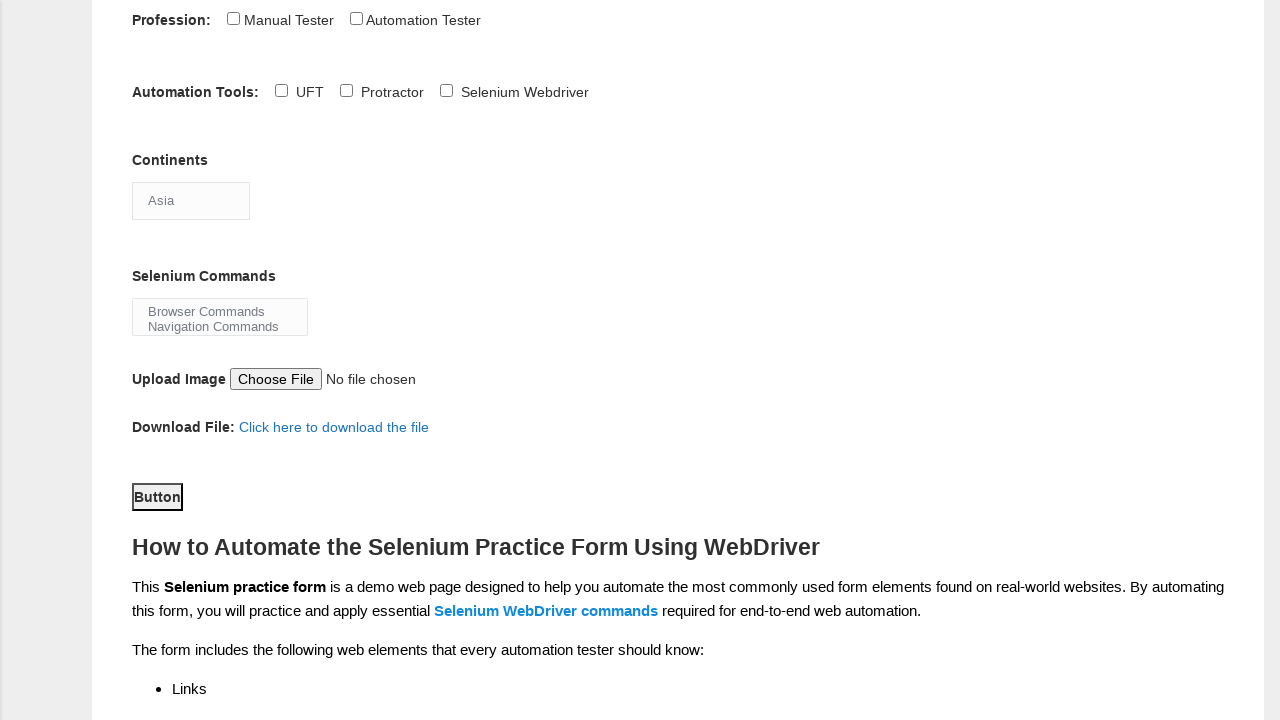

Selected 'Male' for gender option at (217, 360) on input#sex-0
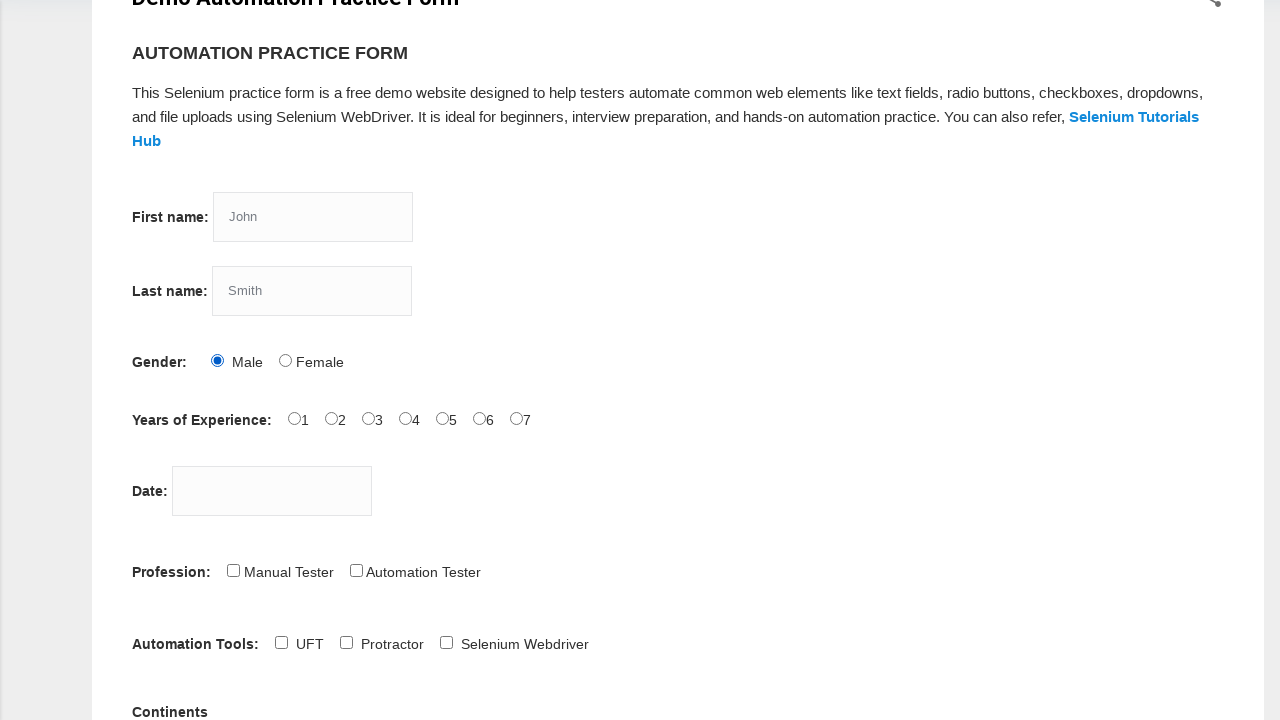

Selected '3 years' for experience option at (368, 418) on input#exp-2
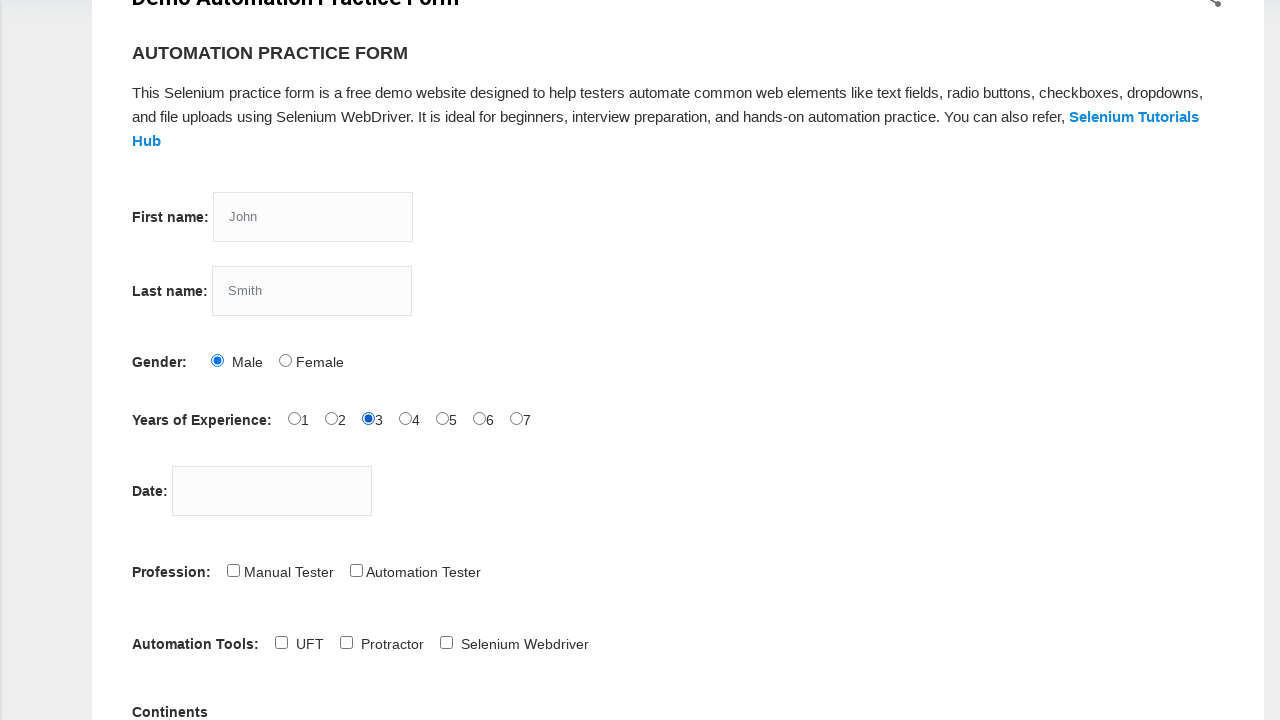

Filled date field with '15.12.2023' on input#datepicker
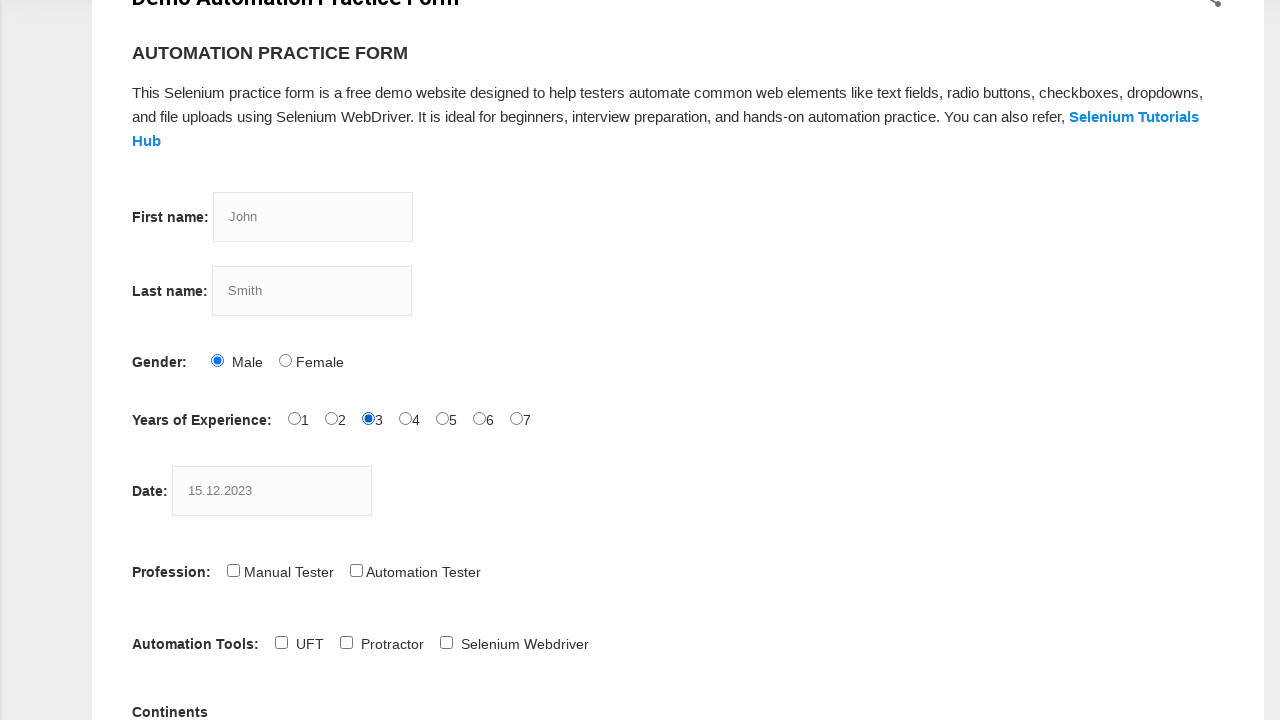

Selected 'Automation Tester' for profession option at (356, 570) on input#profession-1
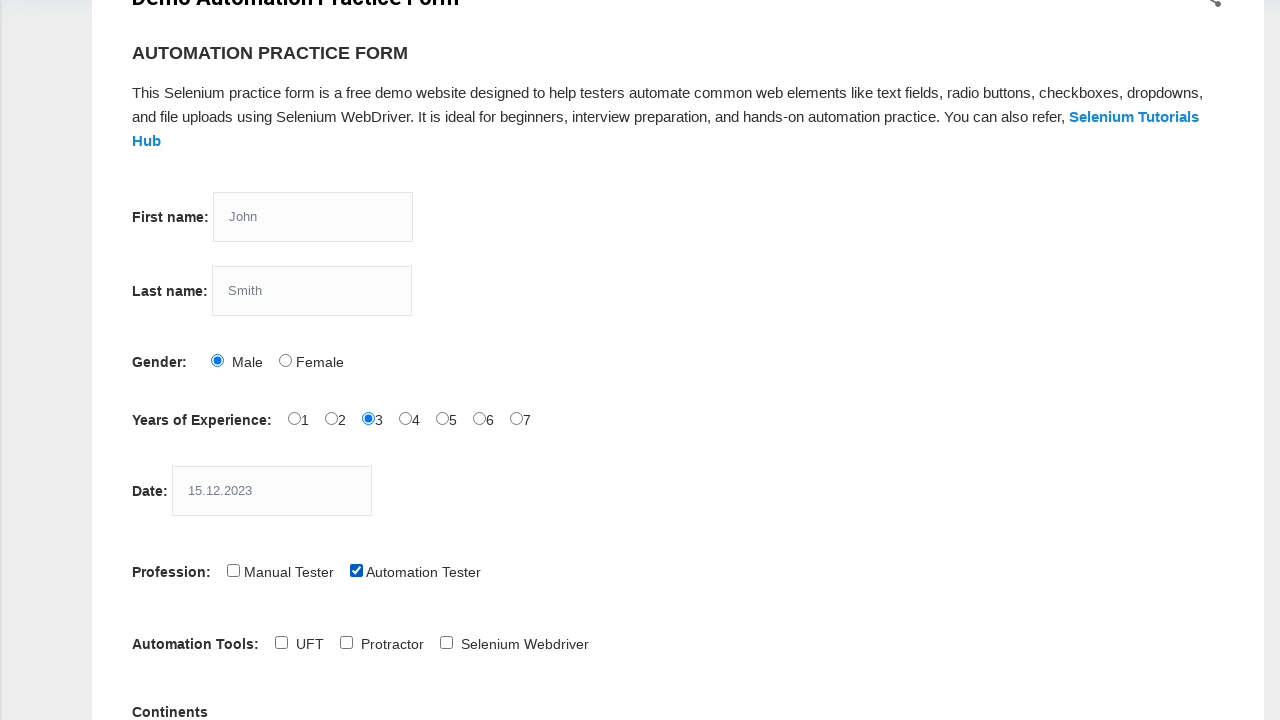

Selected 'Selenium Webdriver' for tool option at (446, 642) on input#tool-2
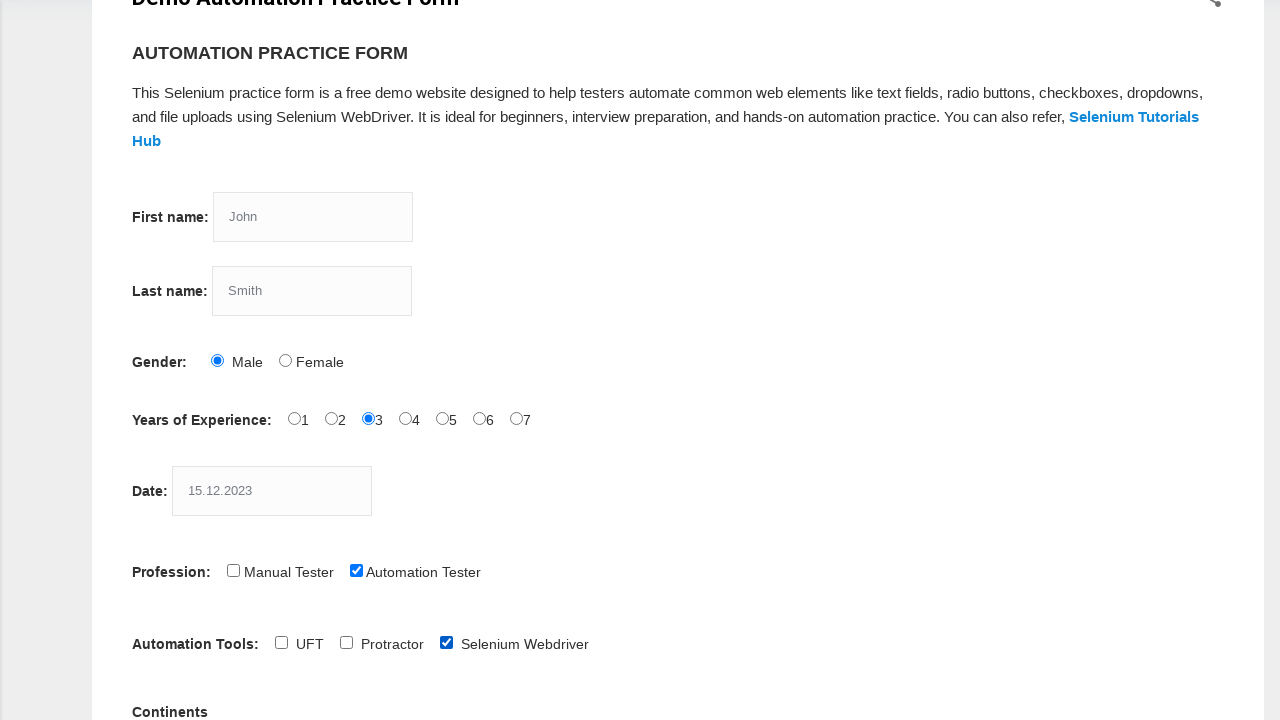

Selected 'Antarctica' from continent dropdown on select#continents
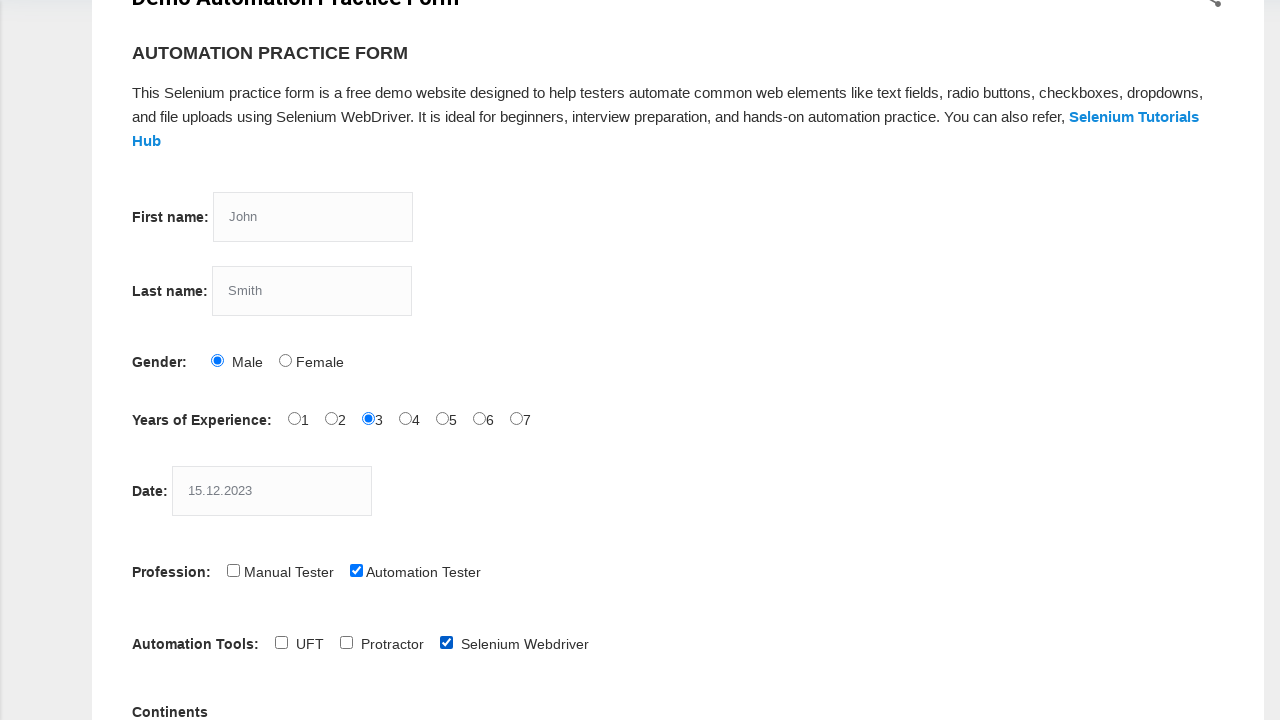

Selected 'Browser Commands' from command options at (220, 360) on (//option[@style='margin: 0px; padding-bottom: 0px; padding-left: 0px; padding-r
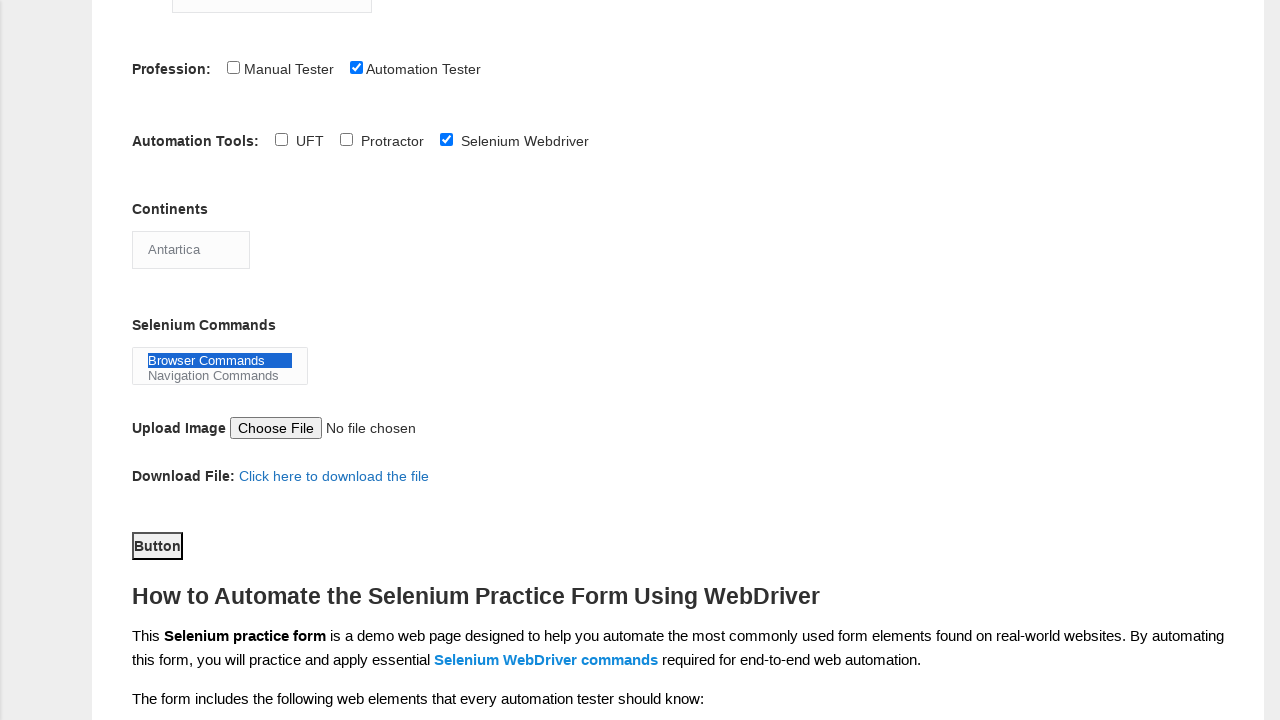

Clicked submit button to submit the form at (157, 546) on button#submit
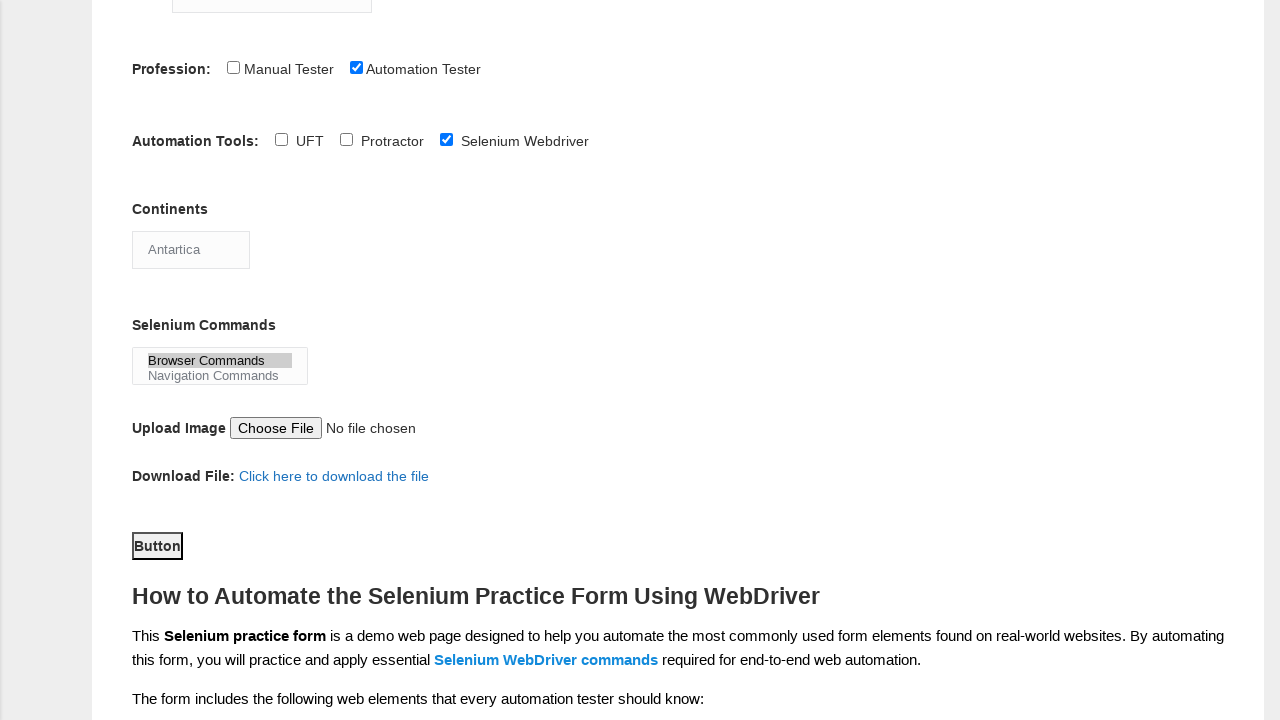

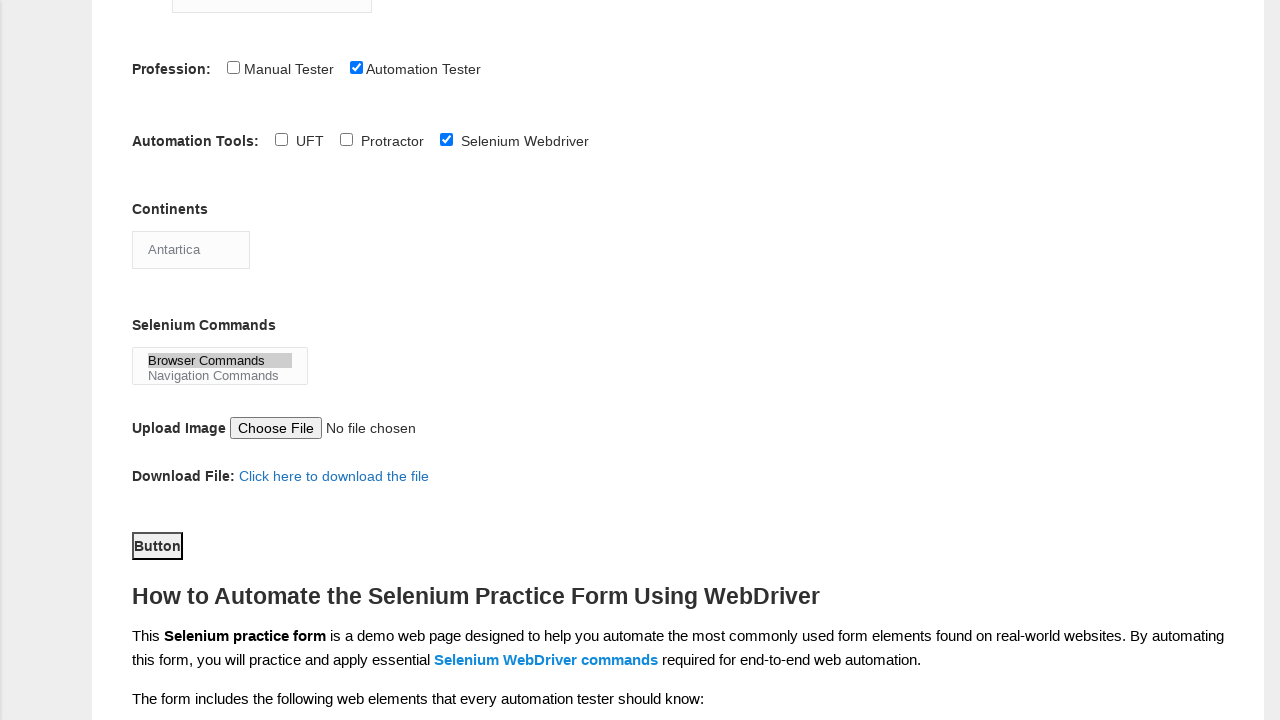